Finds and clicks a link with a calculated number, then fills out a registration form

Starting URL: http://suninjuly.github.io/find_link_text

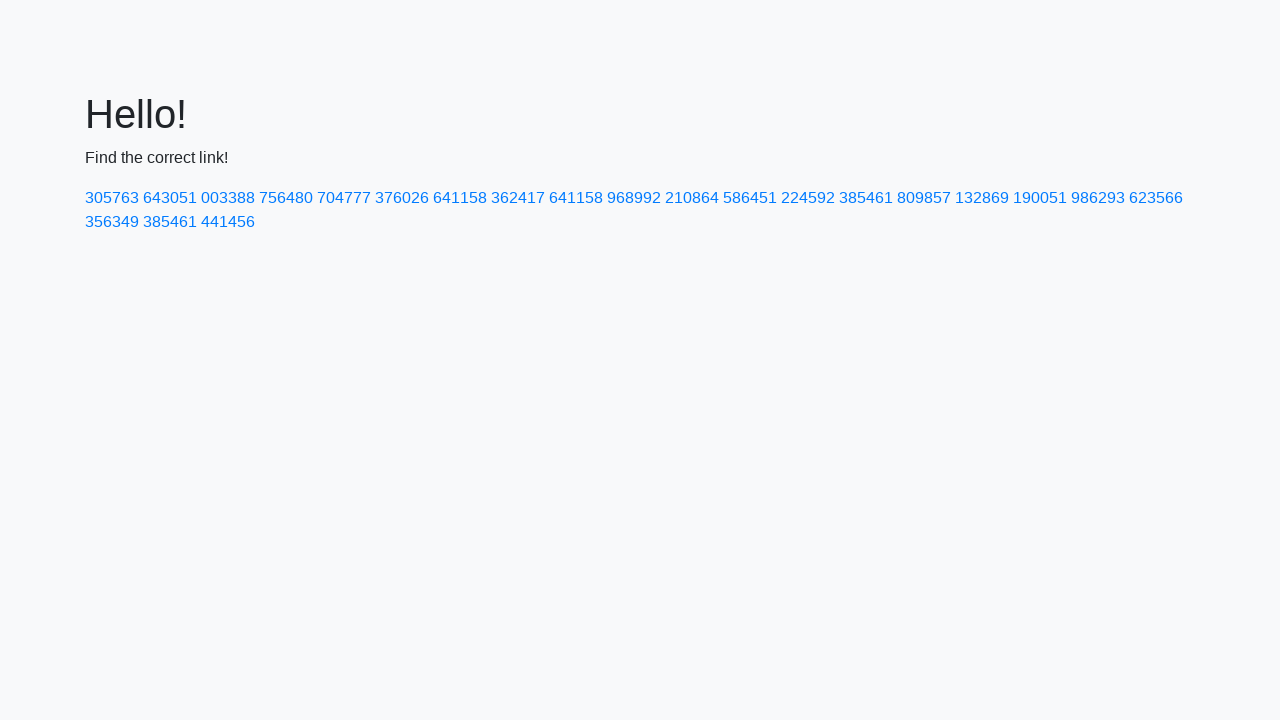

Calculated link text using mathematical formula
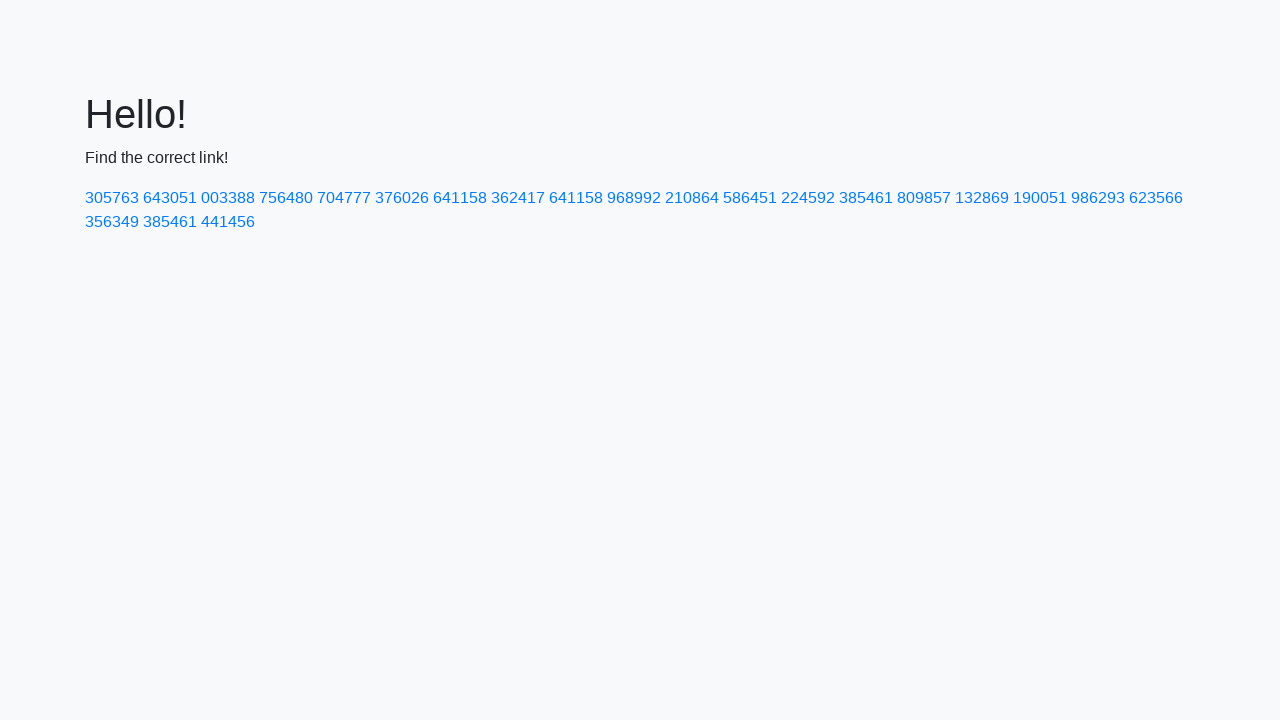

Clicked link with calculated number '224592' at (808, 198) on text='224592'
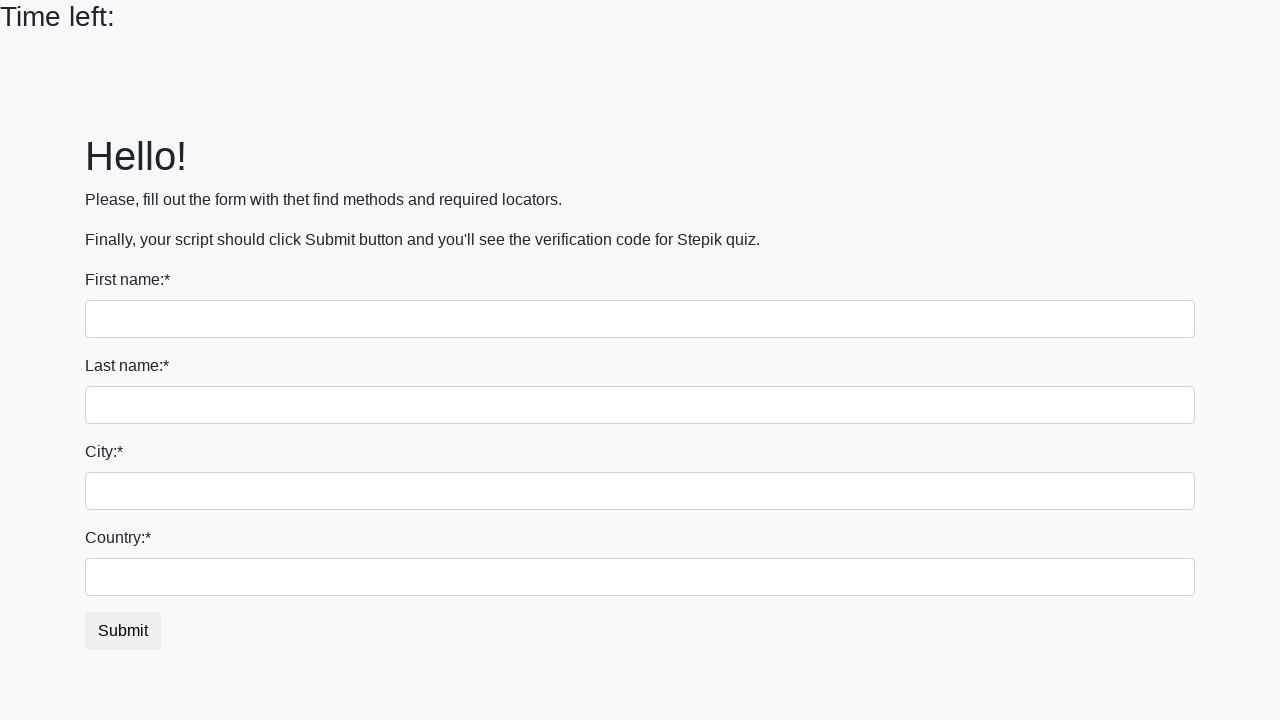

Filled first name field with 'Ivan' on input:first-of-type
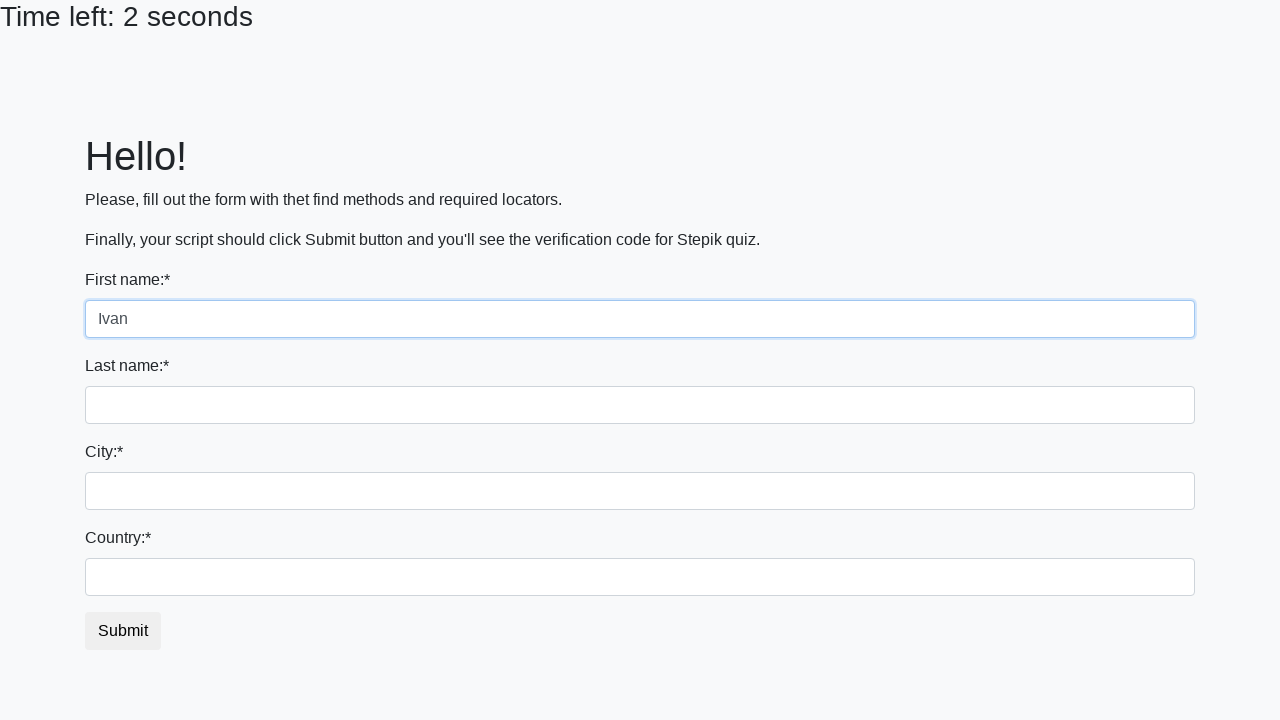

Filled last name field with 'Petrov' on input[name='last_name']
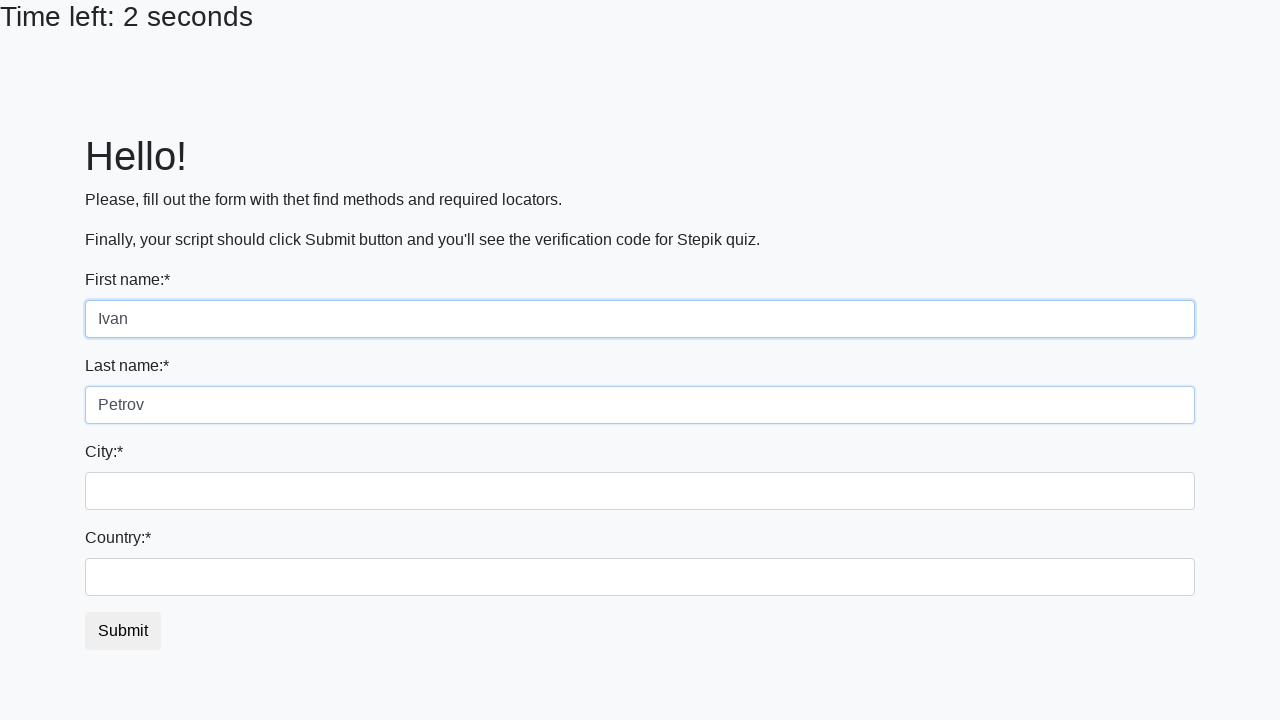

Filled city field with 'Smolensk' on .city
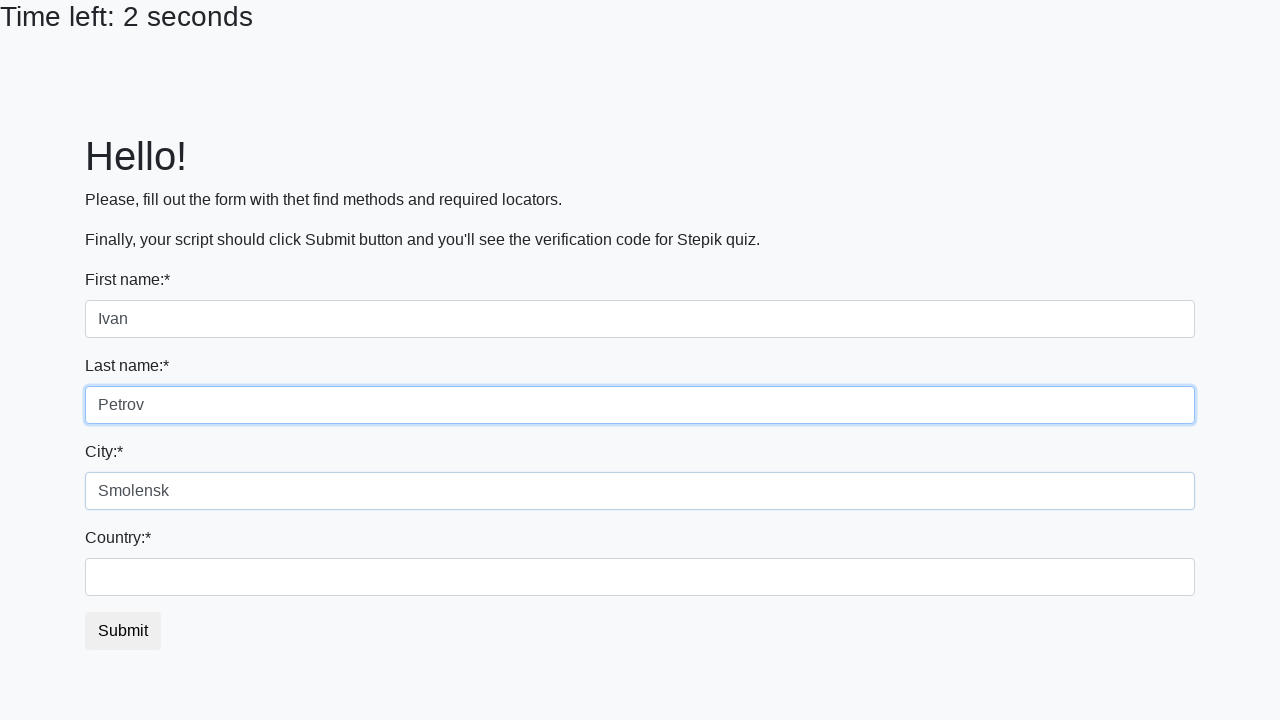

Filled country field with 'Russia' on #country
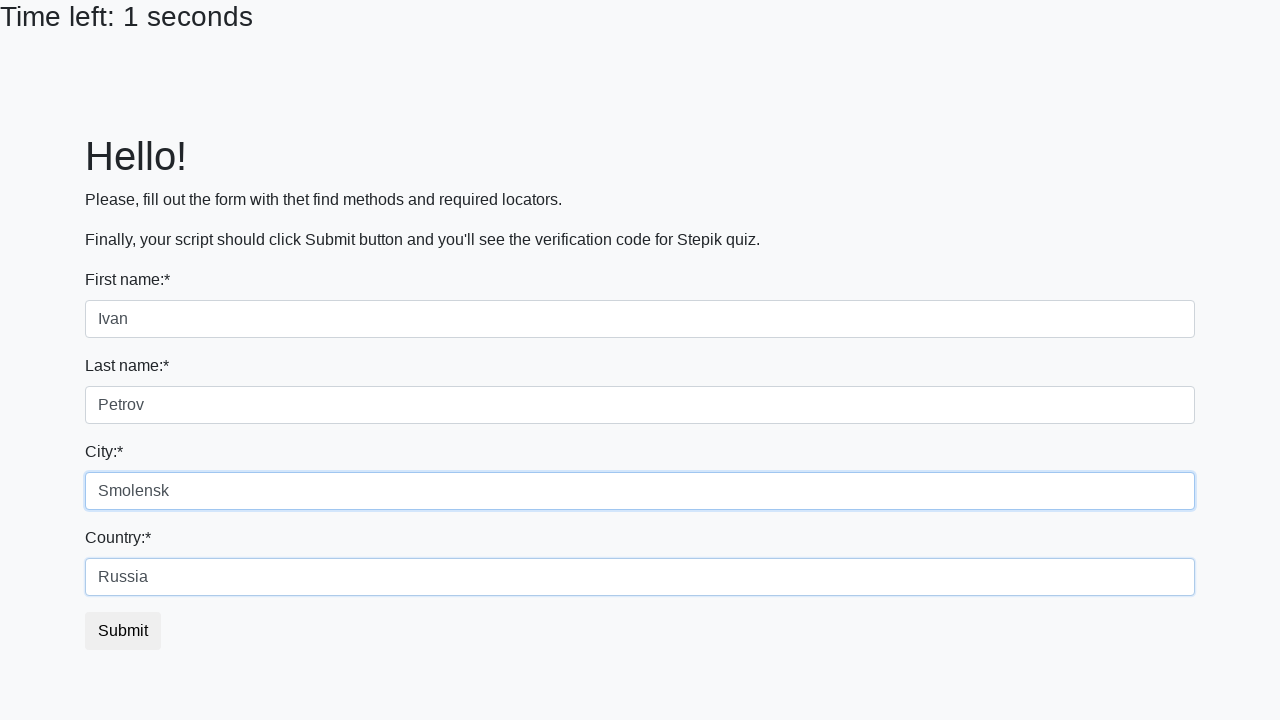

Clicked submit button to submit registration form at (123, 631) on button.btn
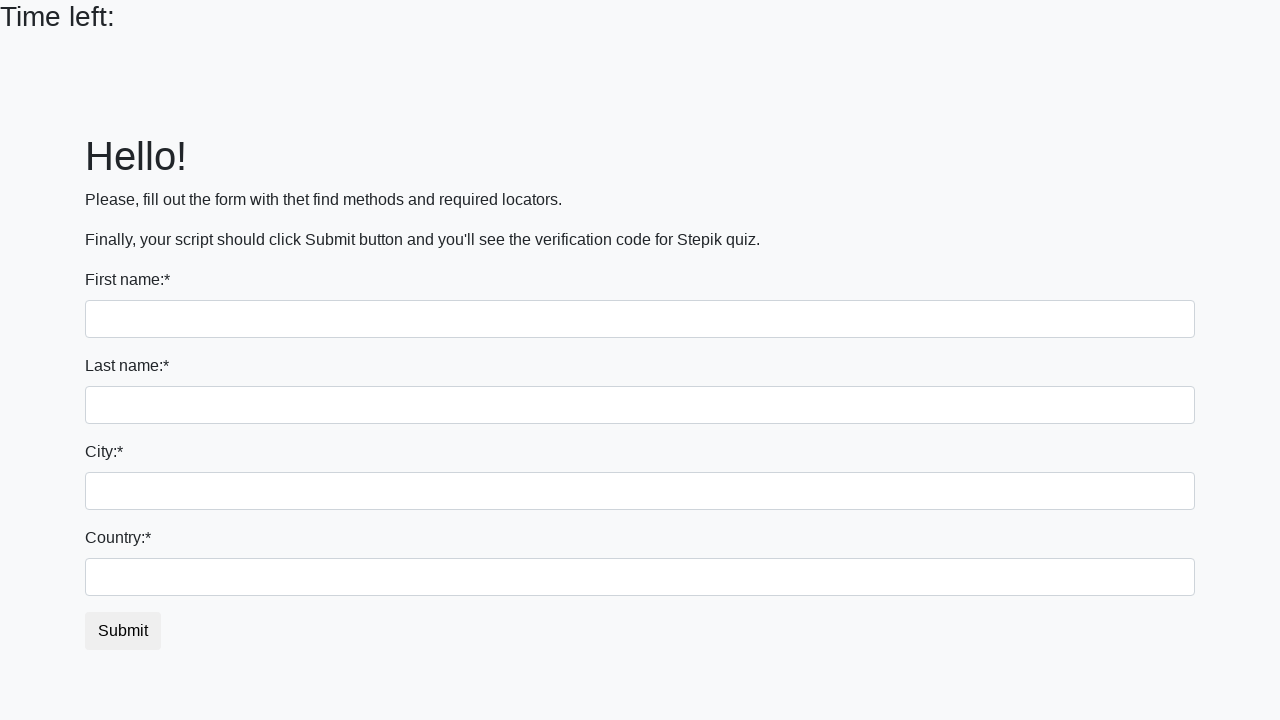

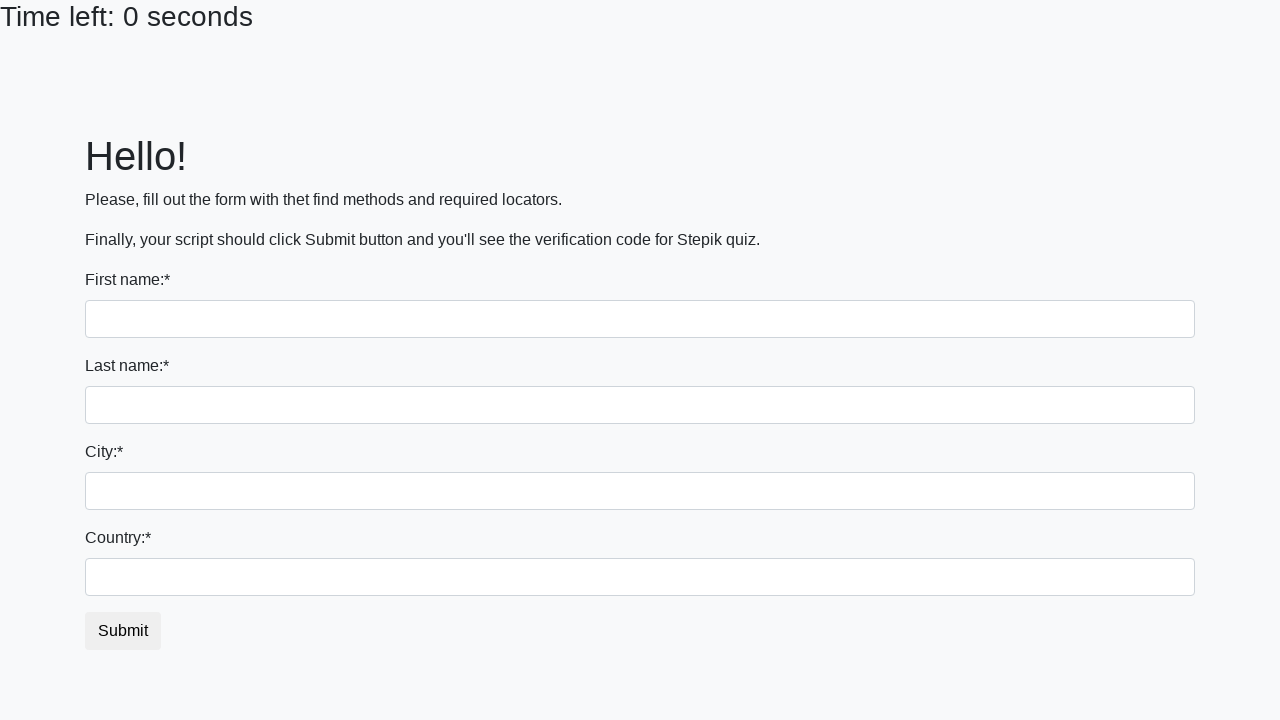